Navigates to the serverless functions blog post and verifies the page title contains "Daniel Roe"

Starting URL: https://roe.dev/blog/serverless-functions-nuxt-zeit-now

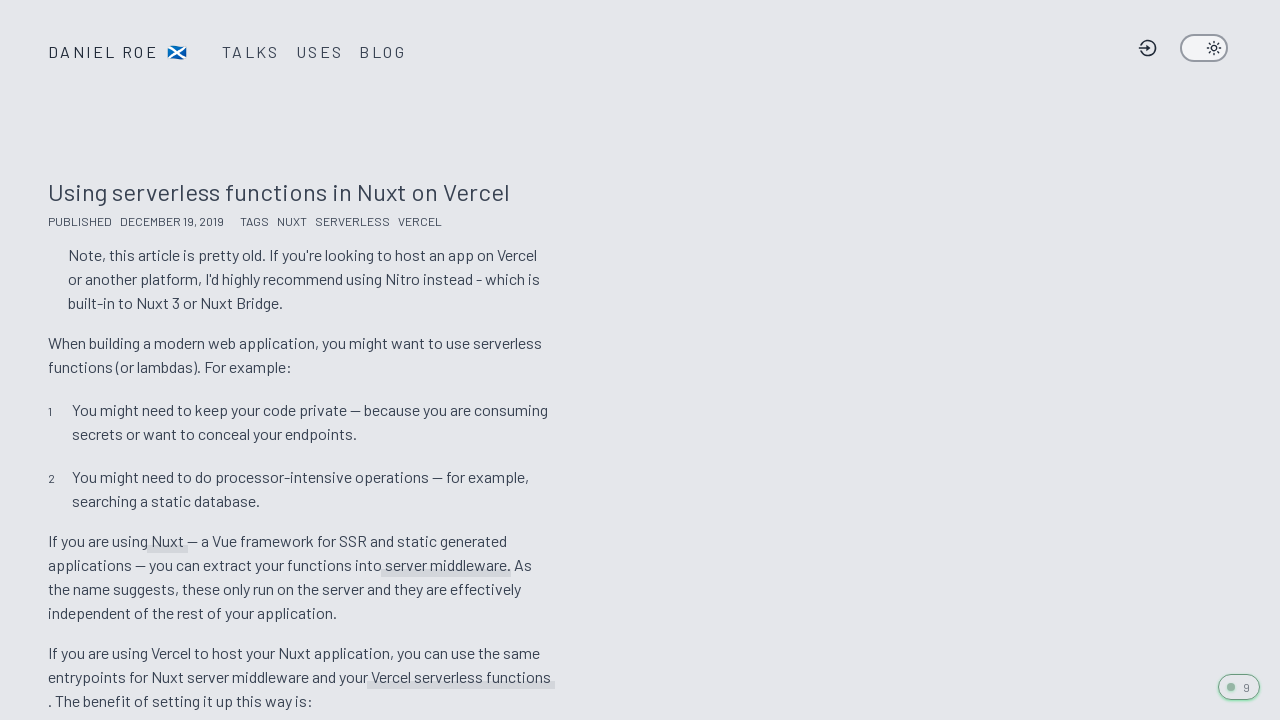

Located page title element
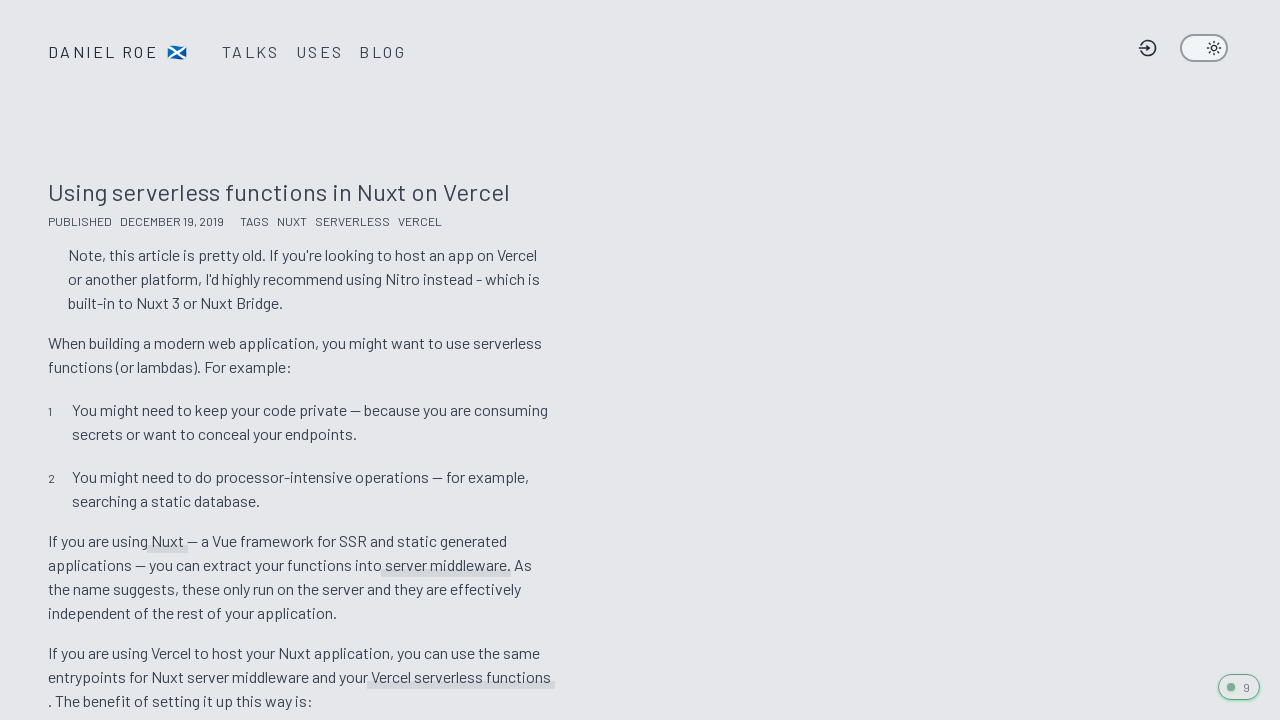

Verified page title contains 'Daniel Roe'
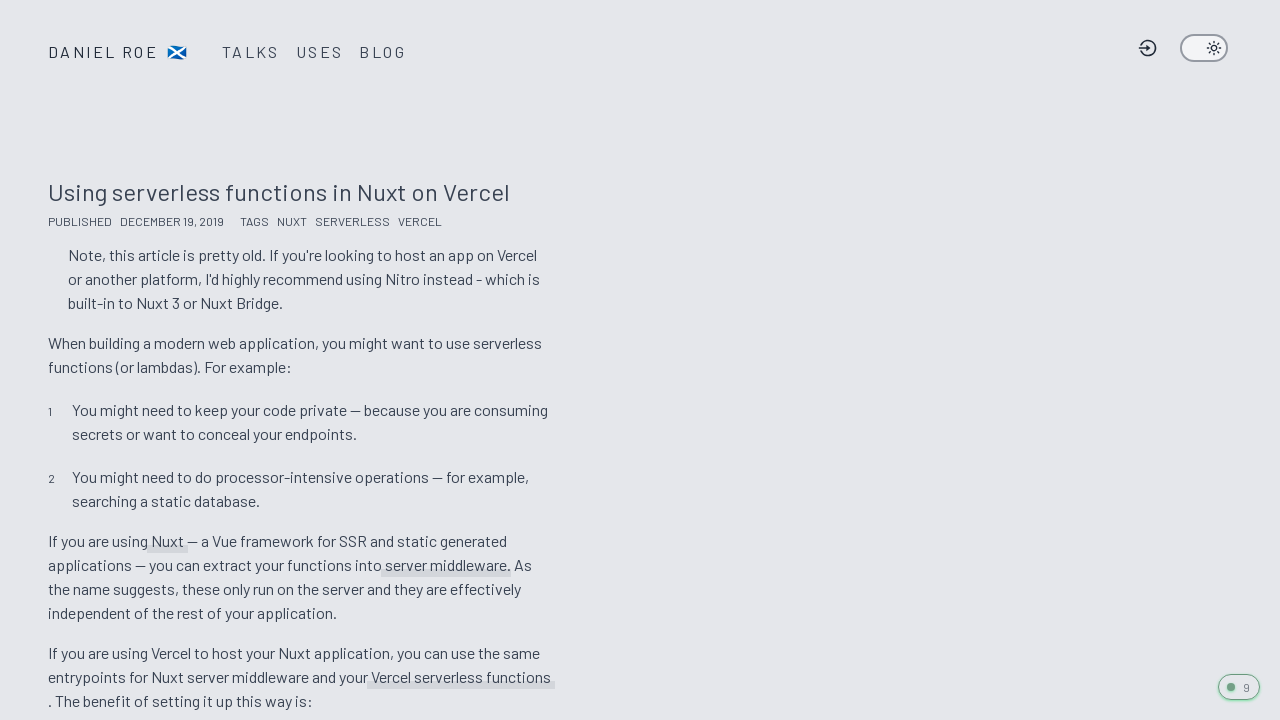

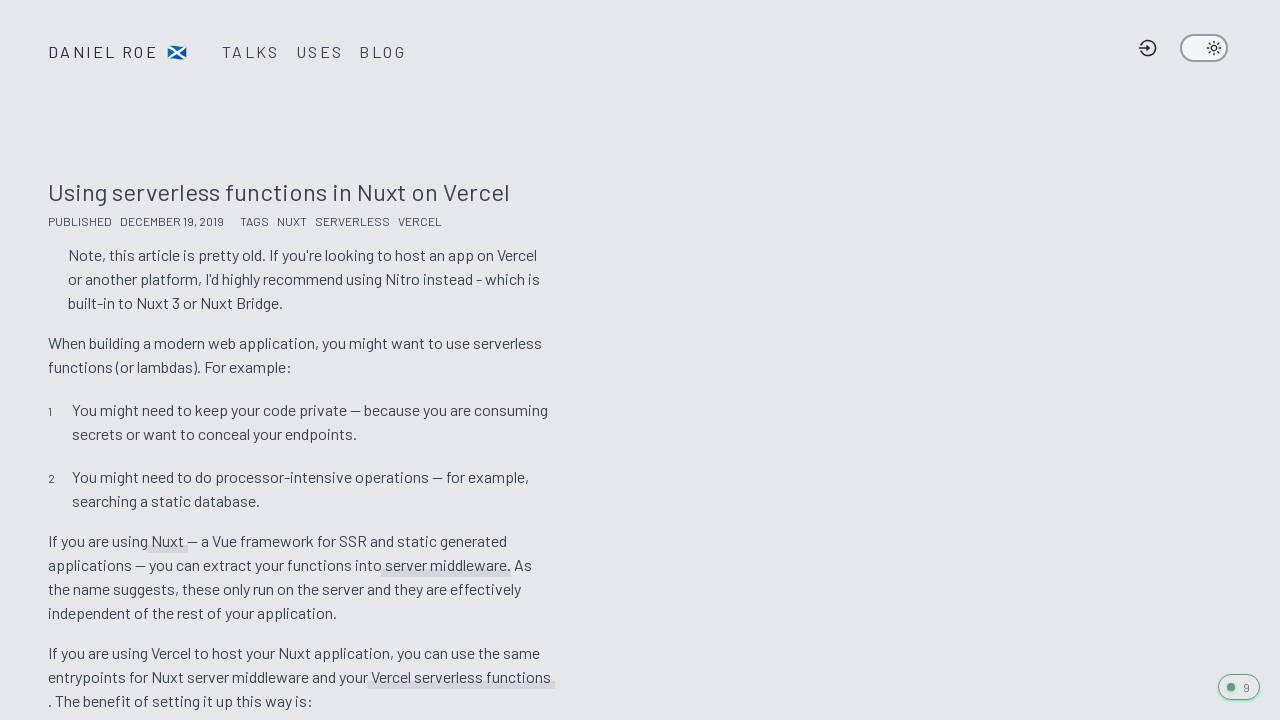